Verifies the input field's enabled state matches expected toggle sequence.

Starting URL: https://the-internet.herokuapp.com/dynamic_controls

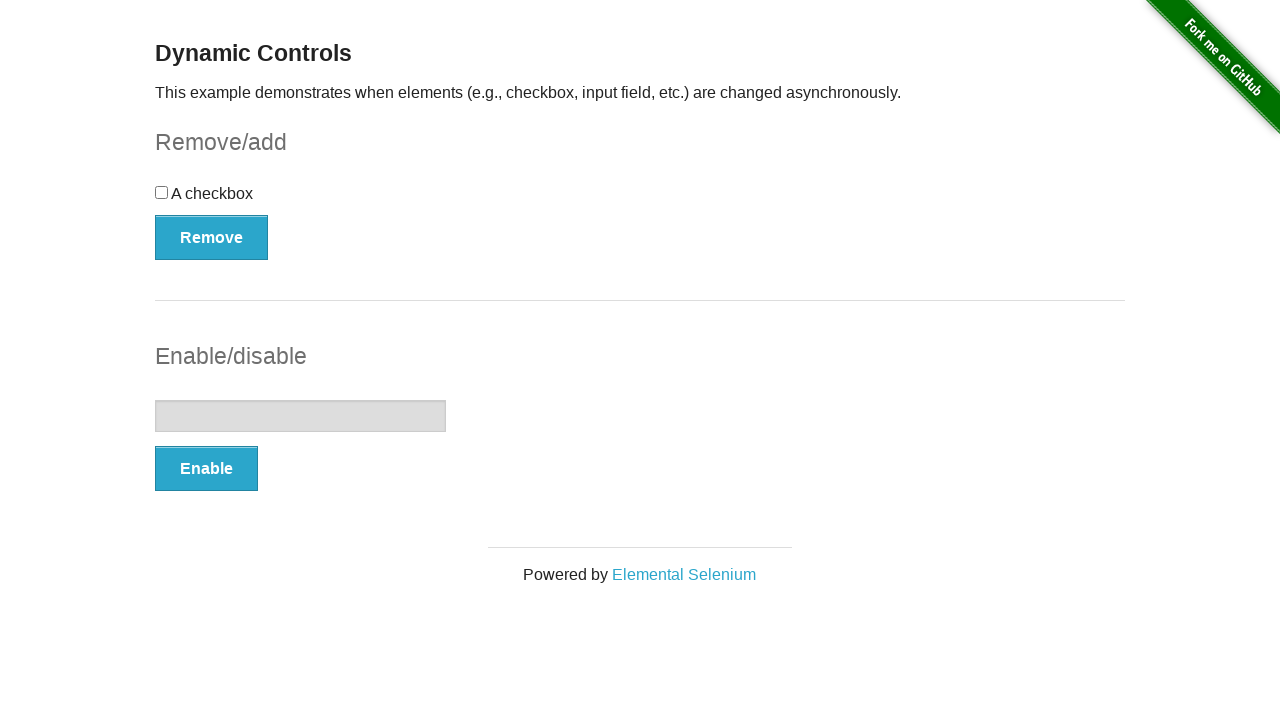

Navigated to dynamic controls page
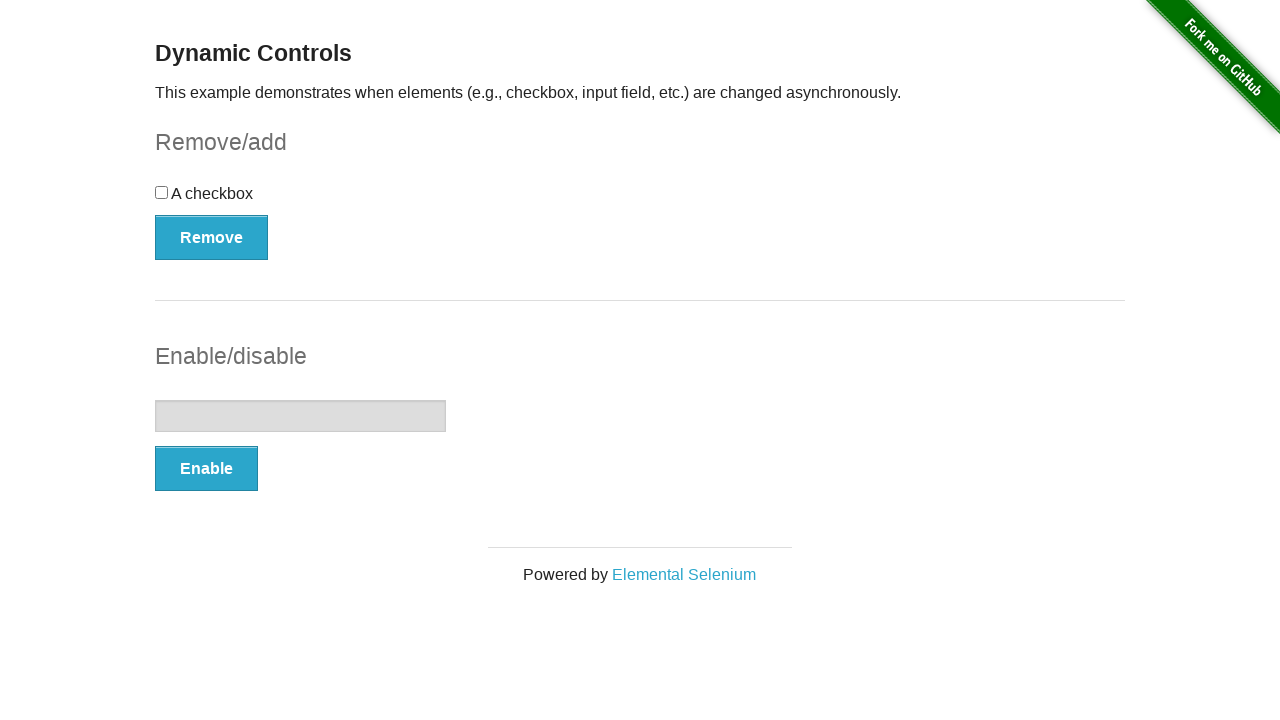

Located input field element
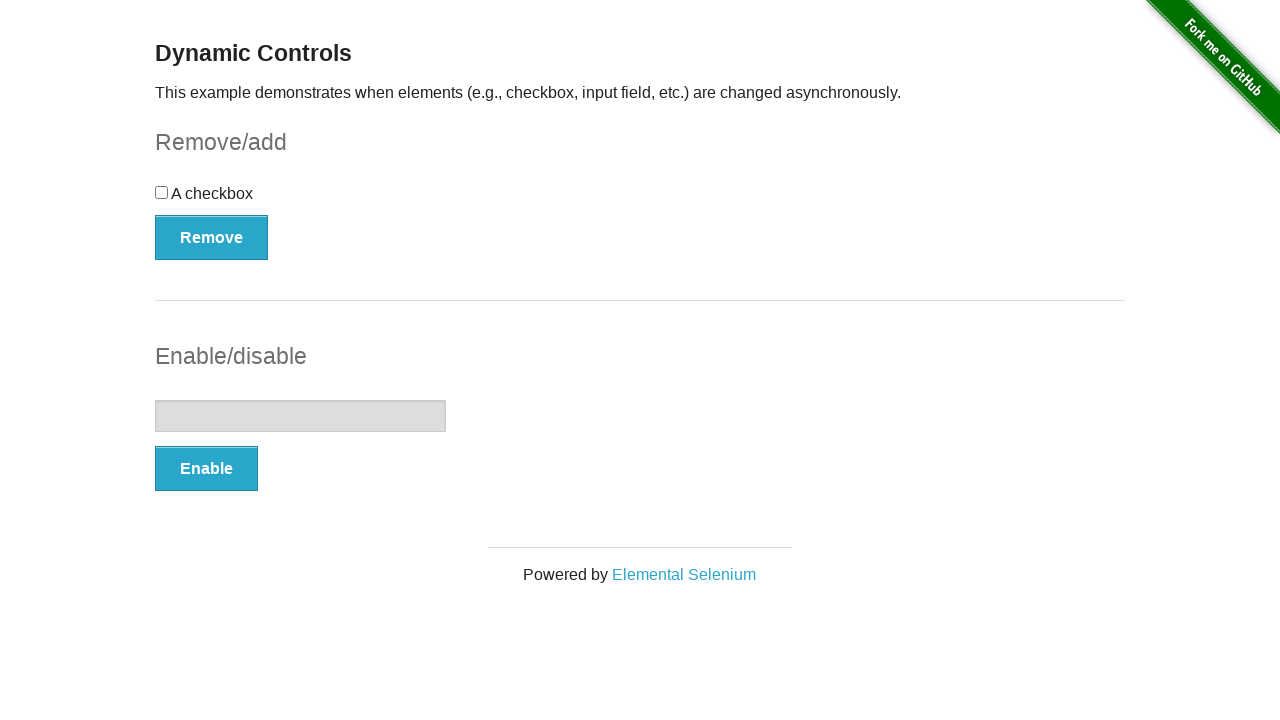

Verified input field is initially disabled
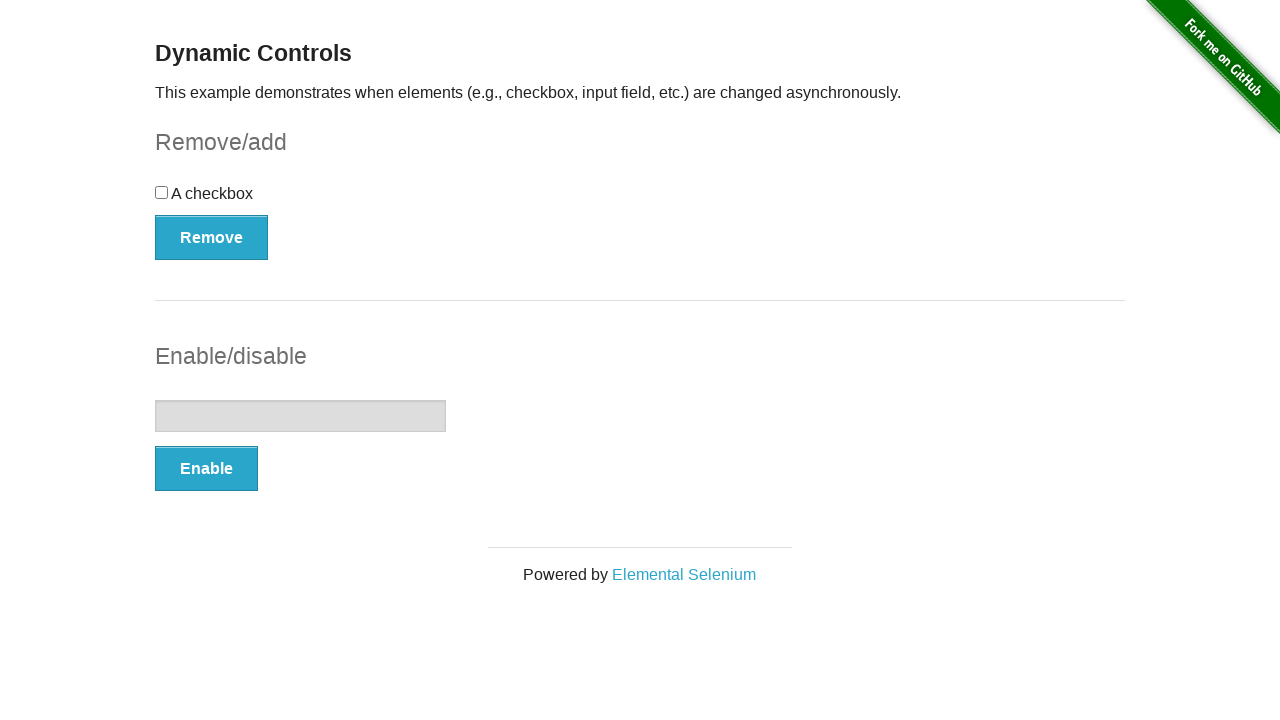

Clicked enable button at (206, 469) on #input-example button
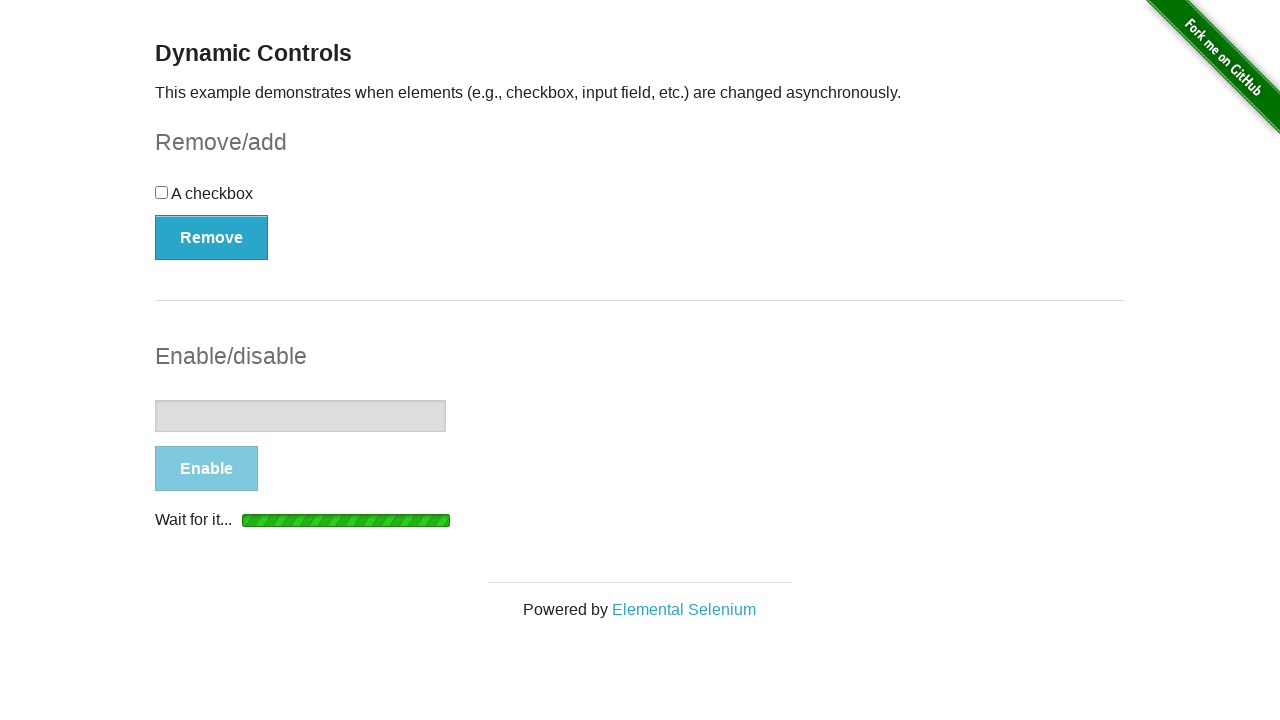

Waited for message element to appear
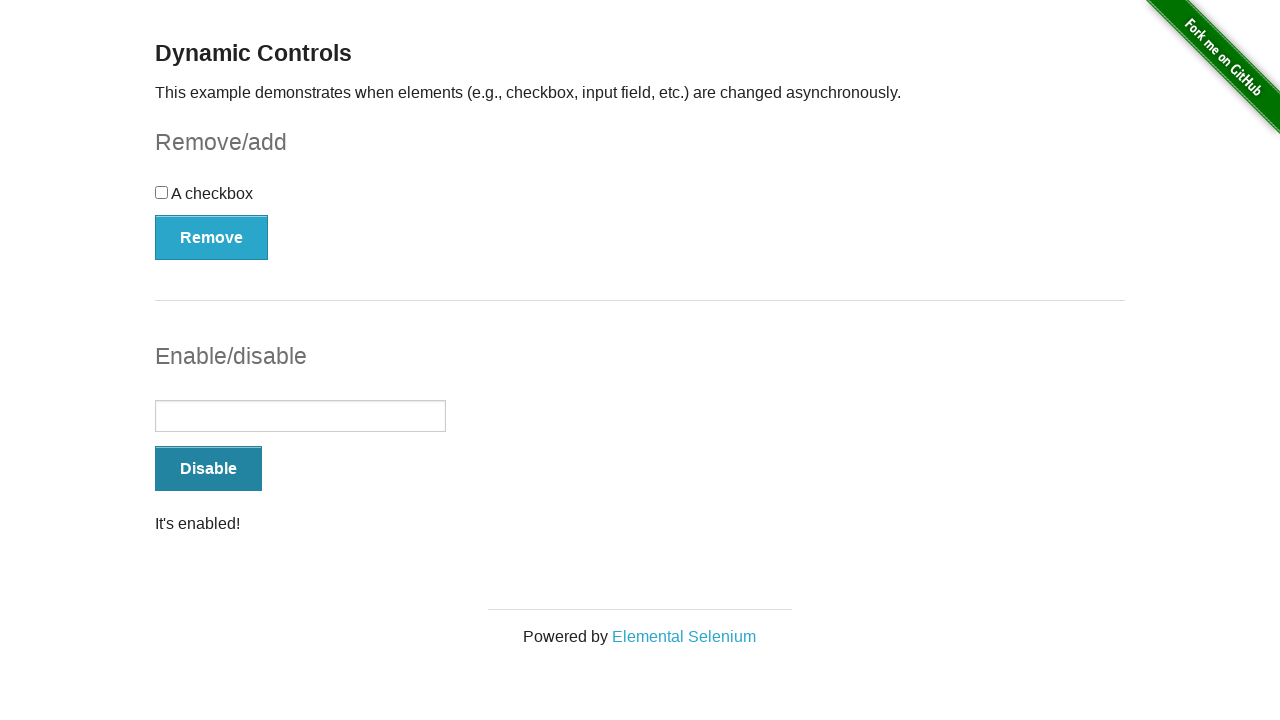

Verified input field is now enabled
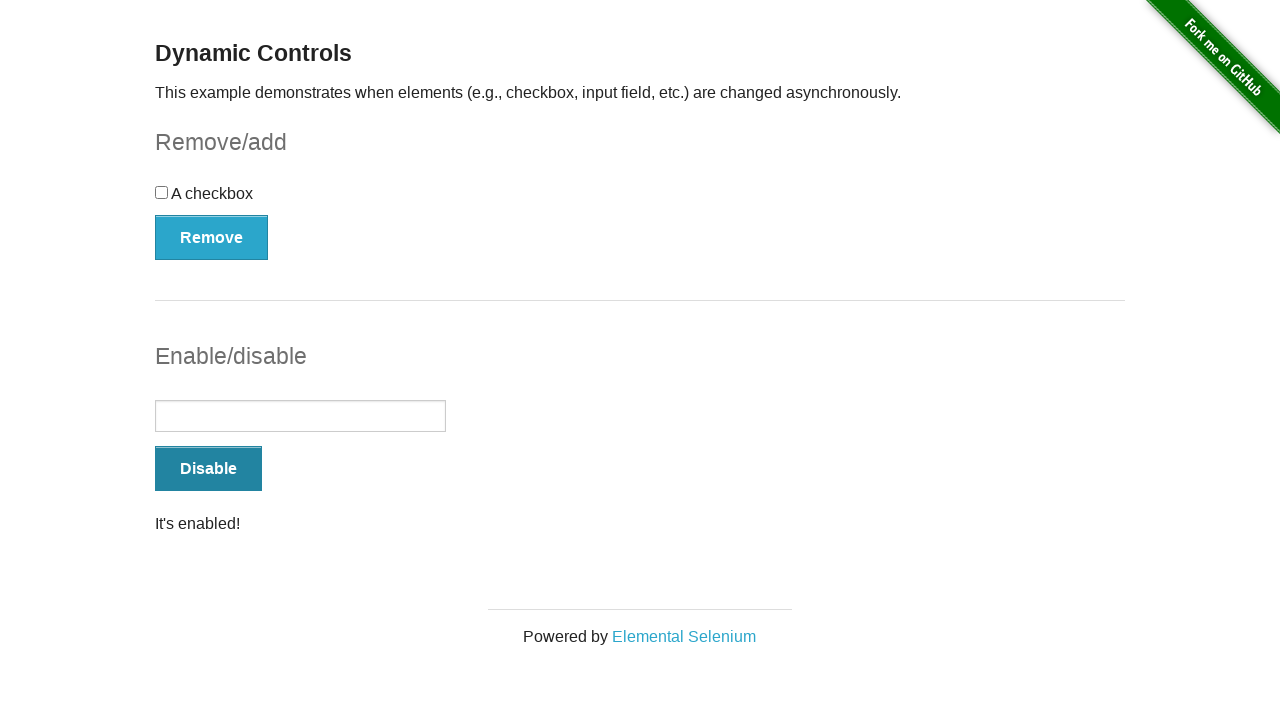

Clicked disable button at (208, 469) on #input-example button
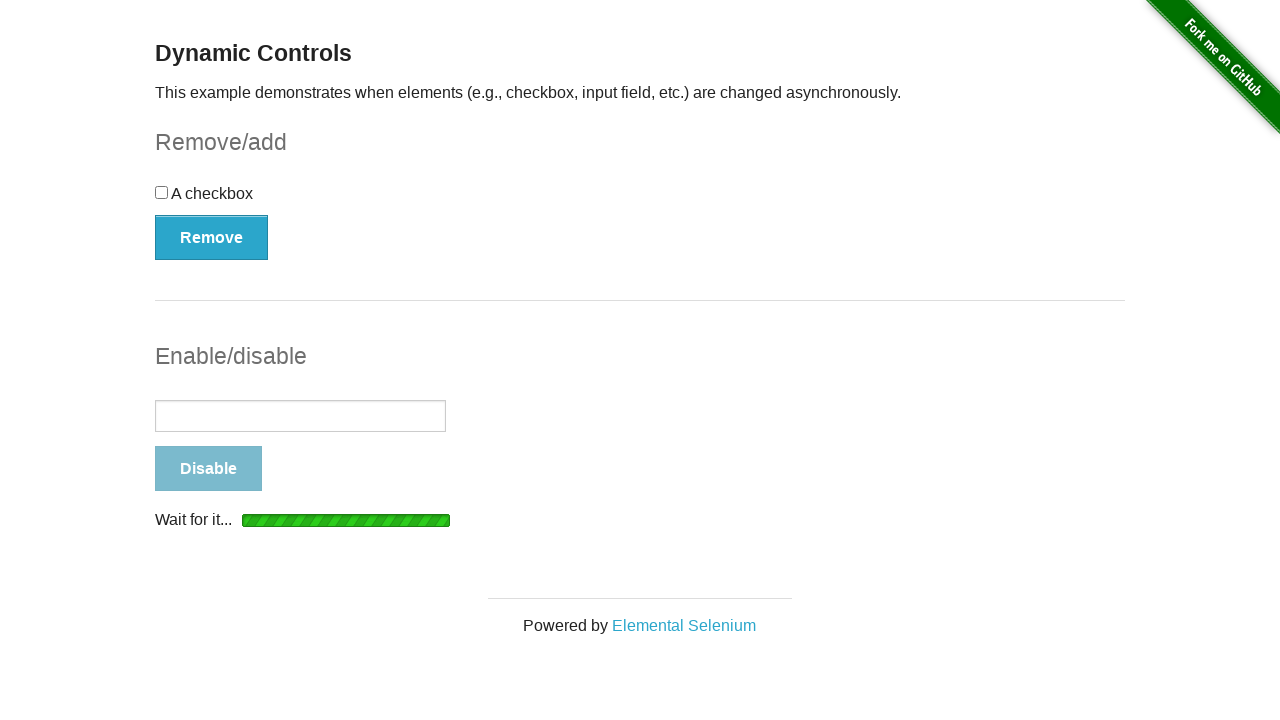

Waited for disabled message to appear
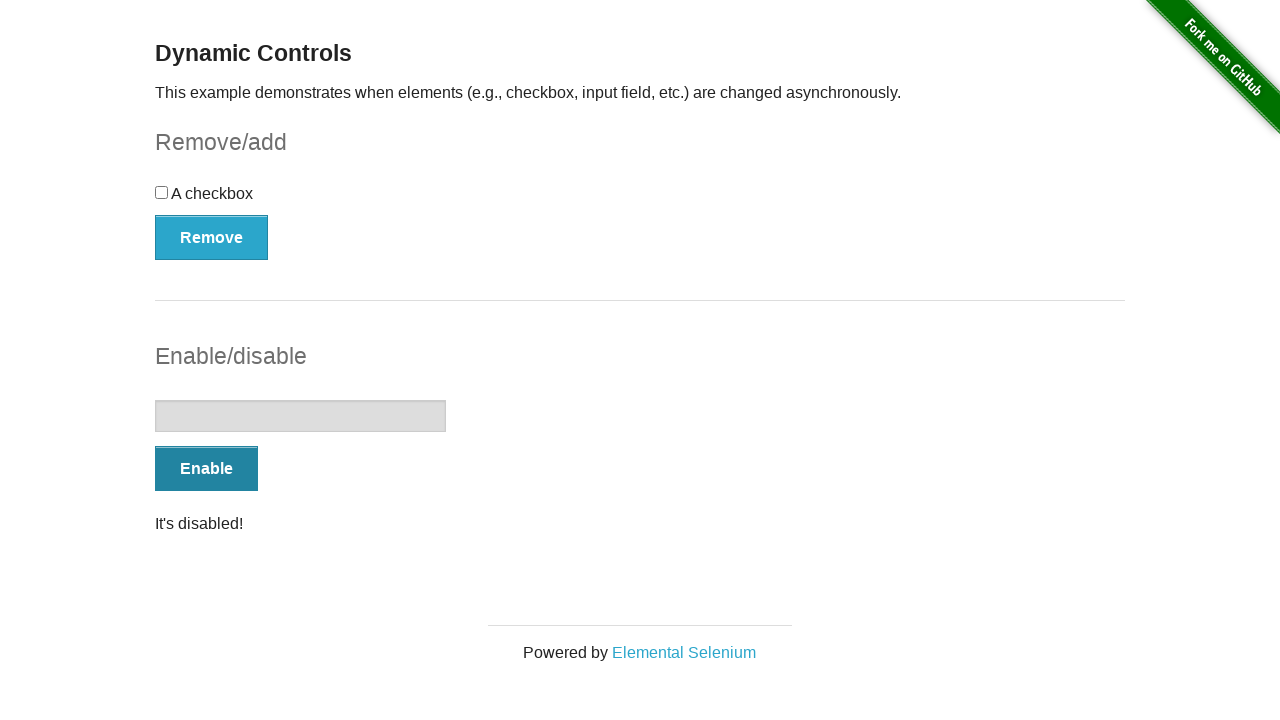

Verified input field is disabled again
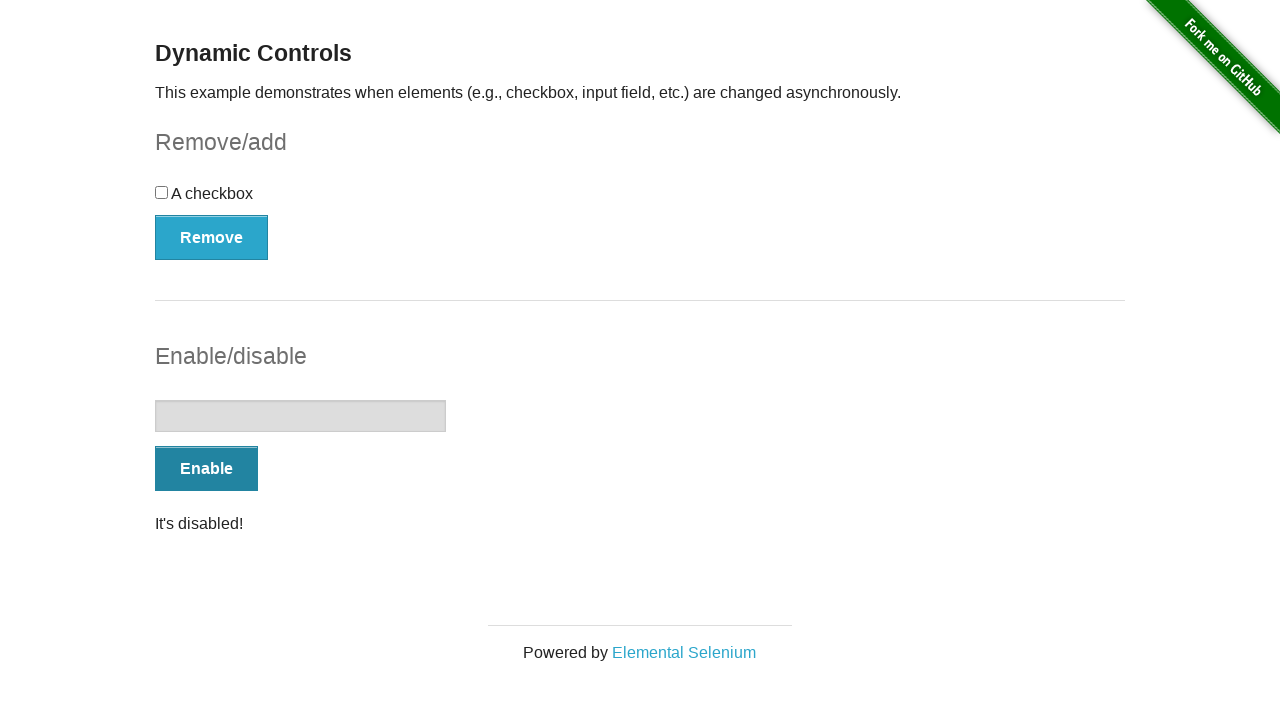

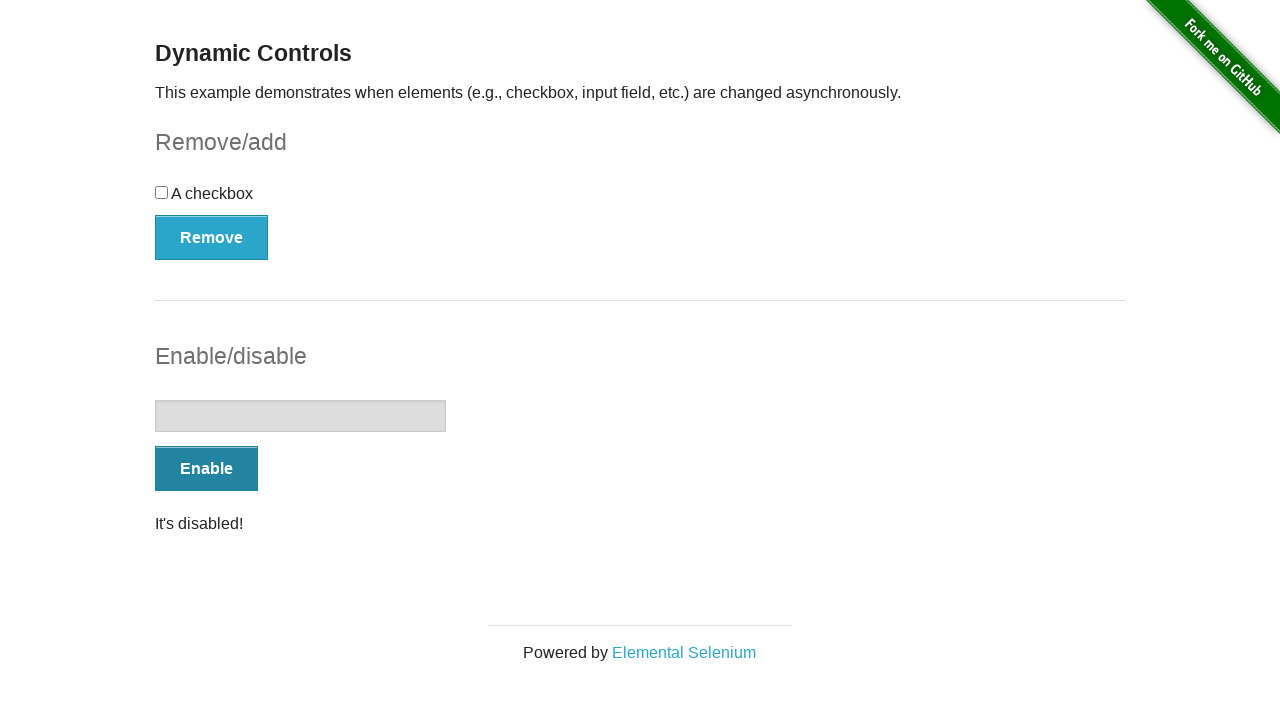